Tests text comparison functionality by entering text in the first field, copying it using keyboard shortcuts, pasting it in the second field, and clicking the compare button

Starting URL: https://text-compare.com/

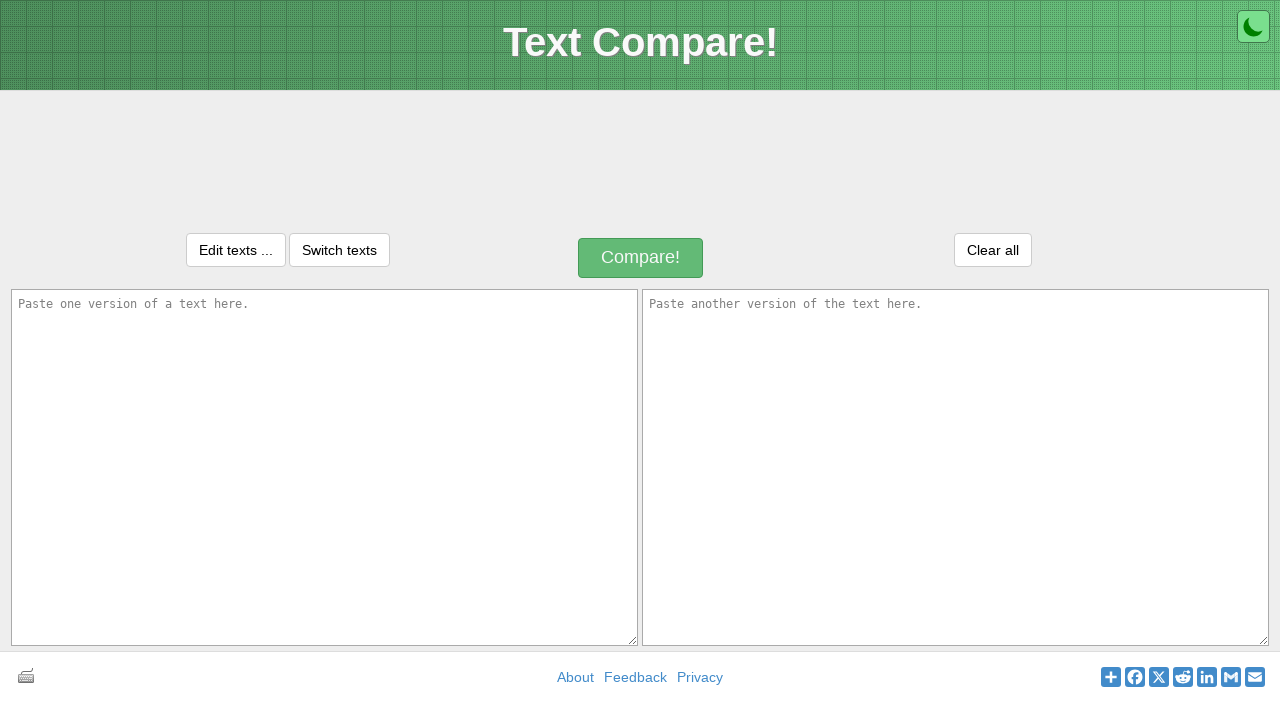

Filled first text area with 'Hello World' on #inputText1
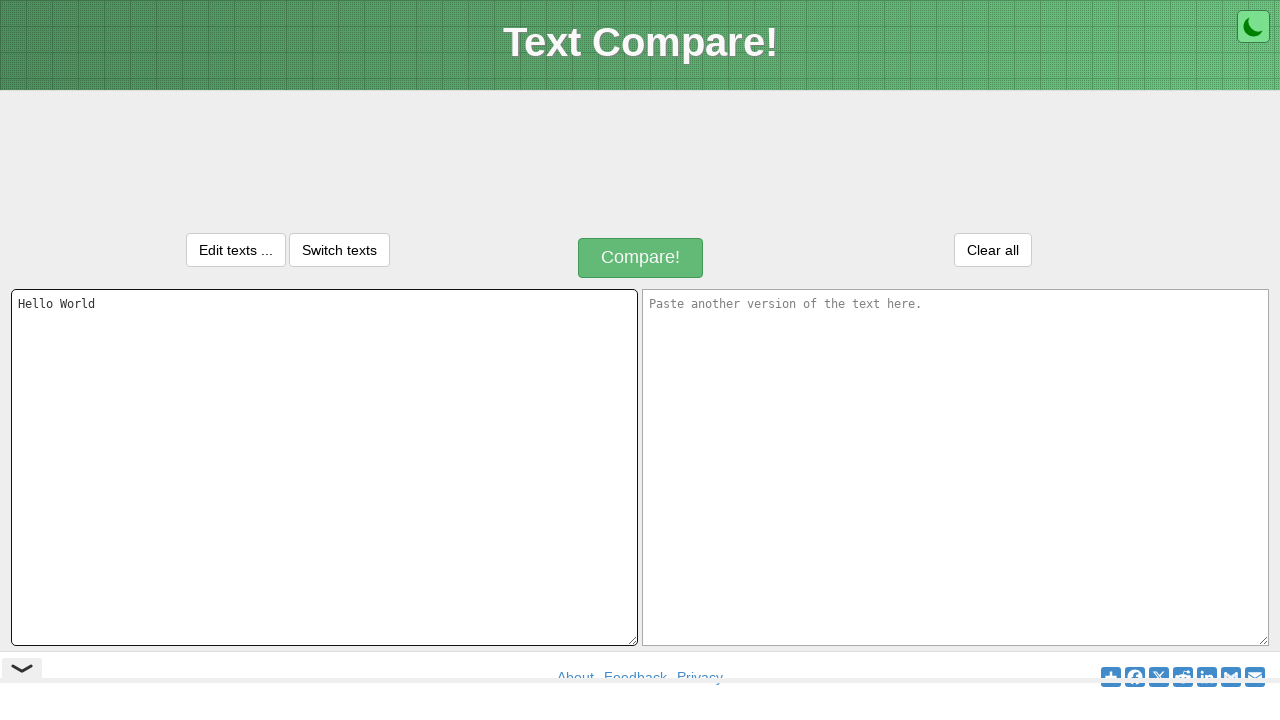

Selected all text in first field using Ctrl+A
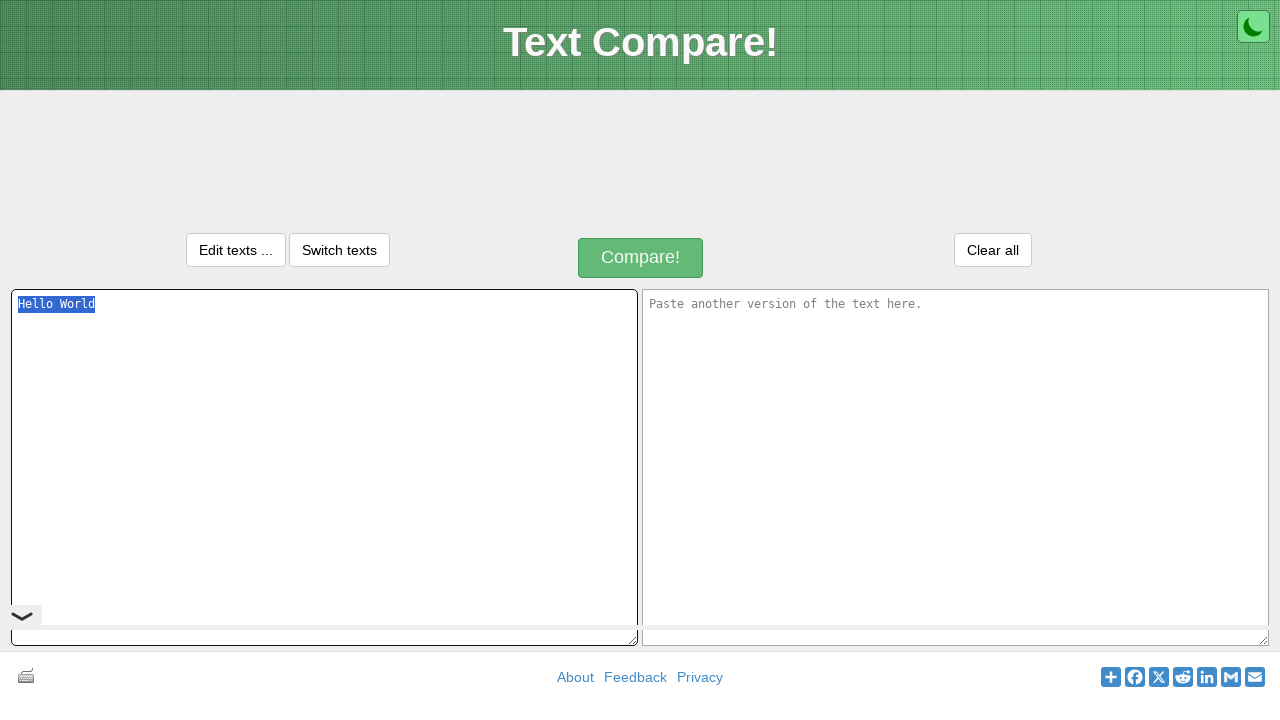

Copied text from first field using Ctrl+C
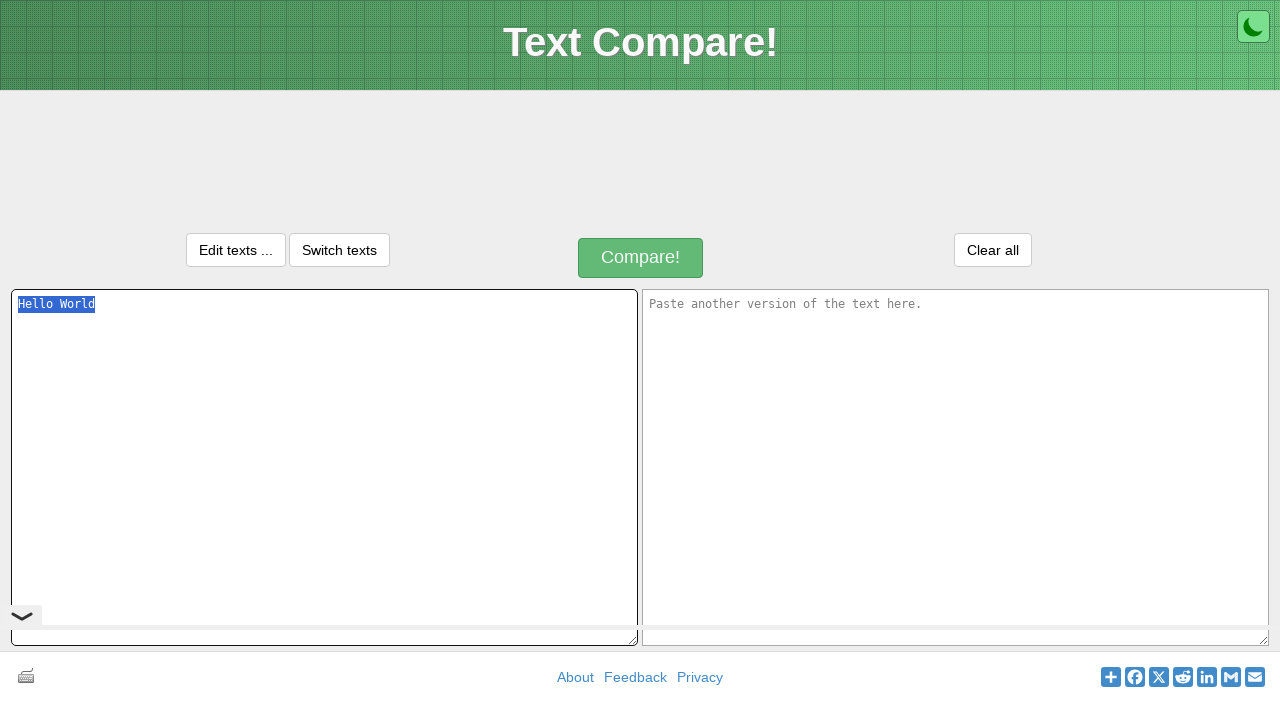

Tabbed to second text area
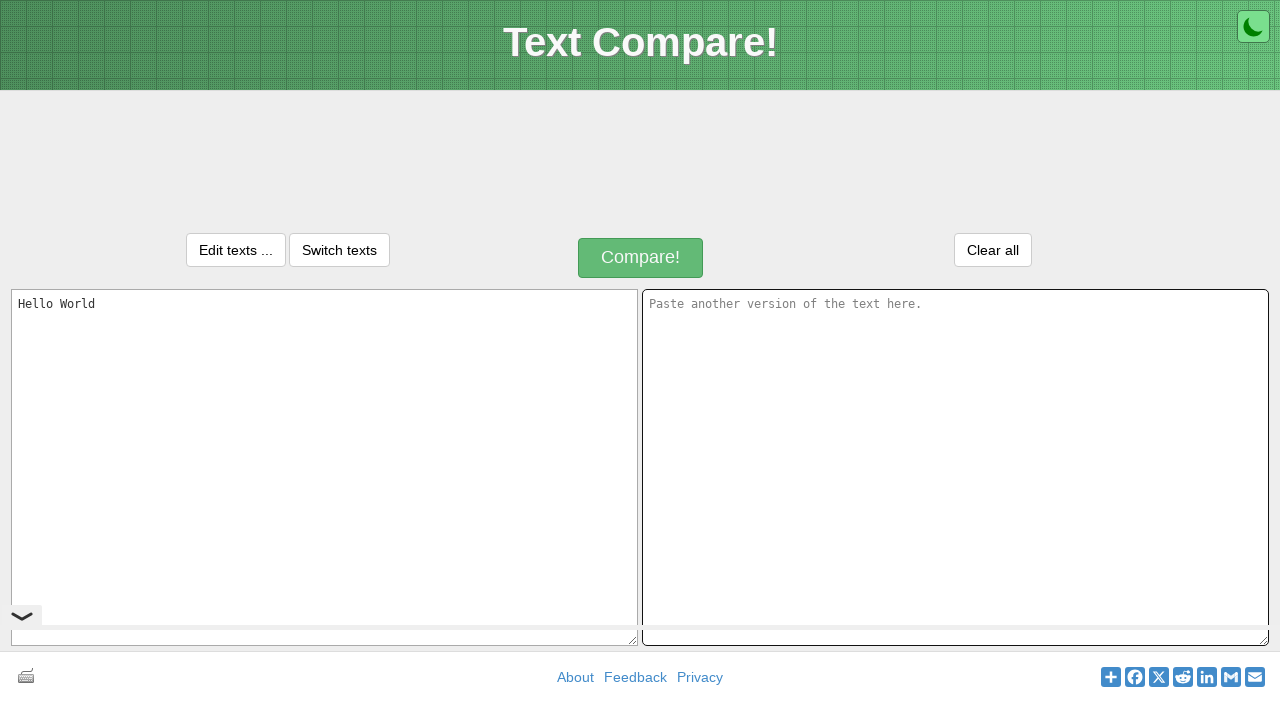

Pasted text into second field using Ctrl+V
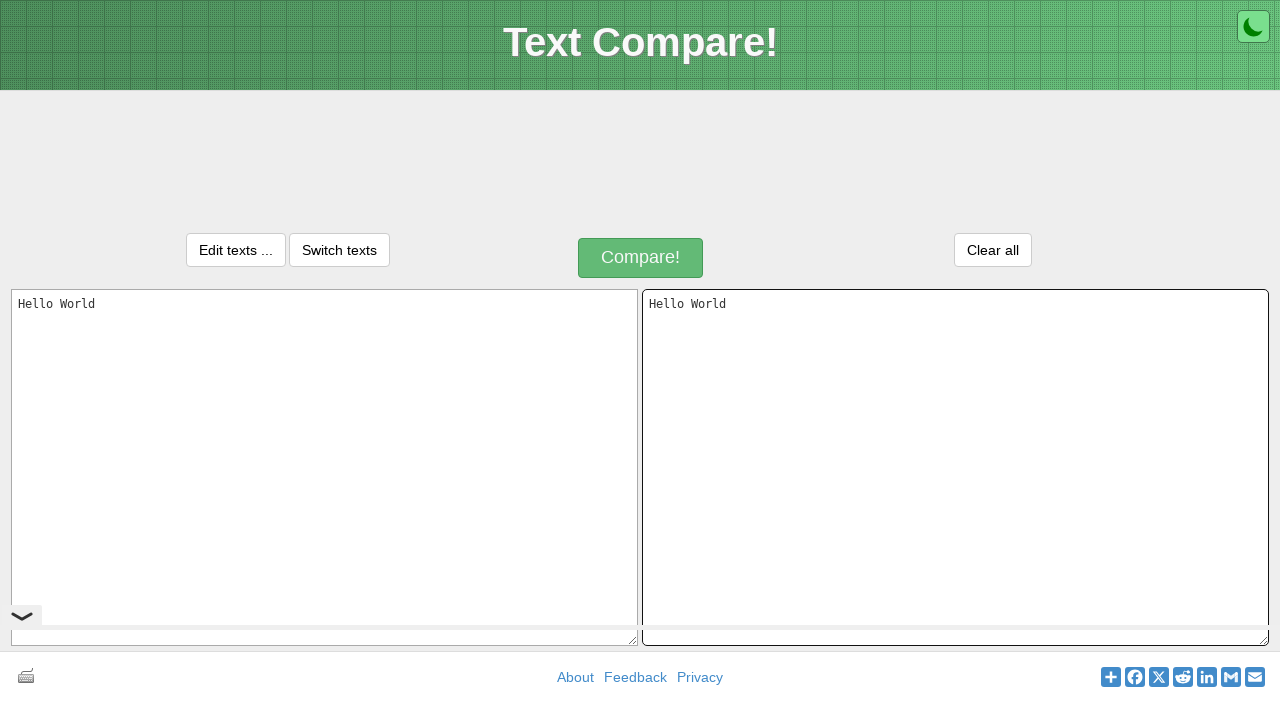

Clicked compare button to initiate text comparison at (641, 258) on #compareButton
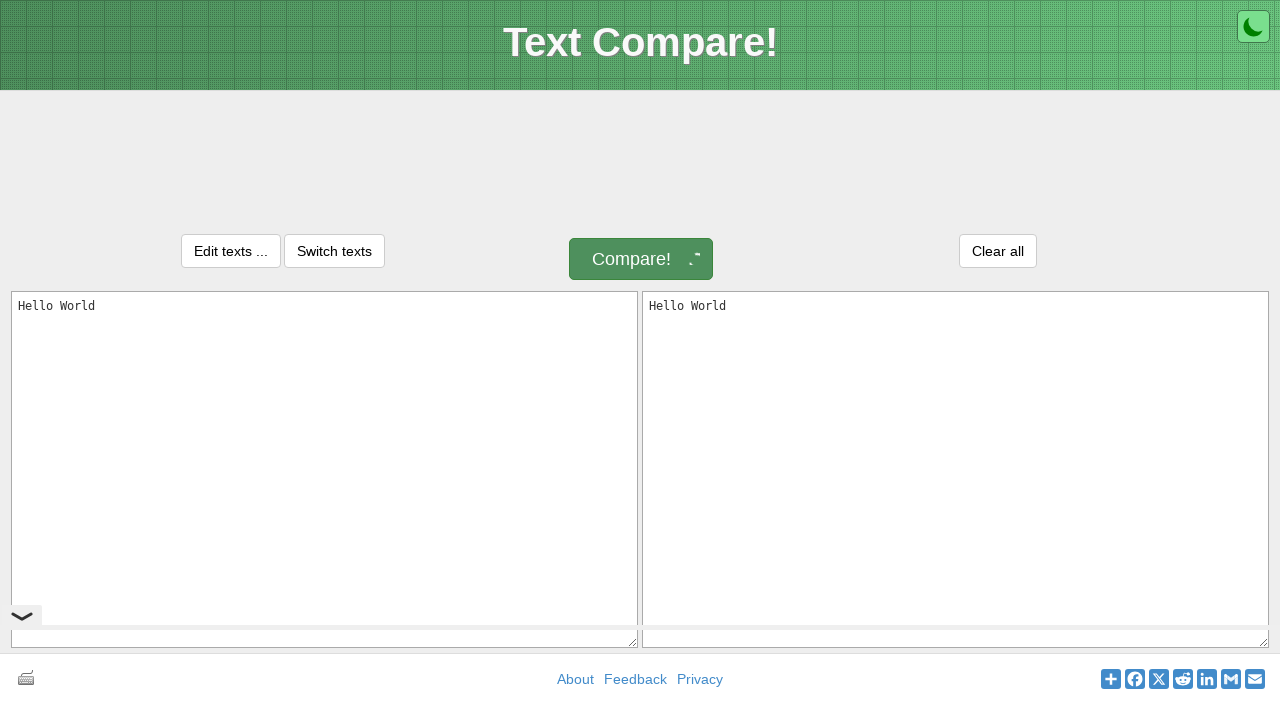

Waited 2 seconds for comparison results to appear
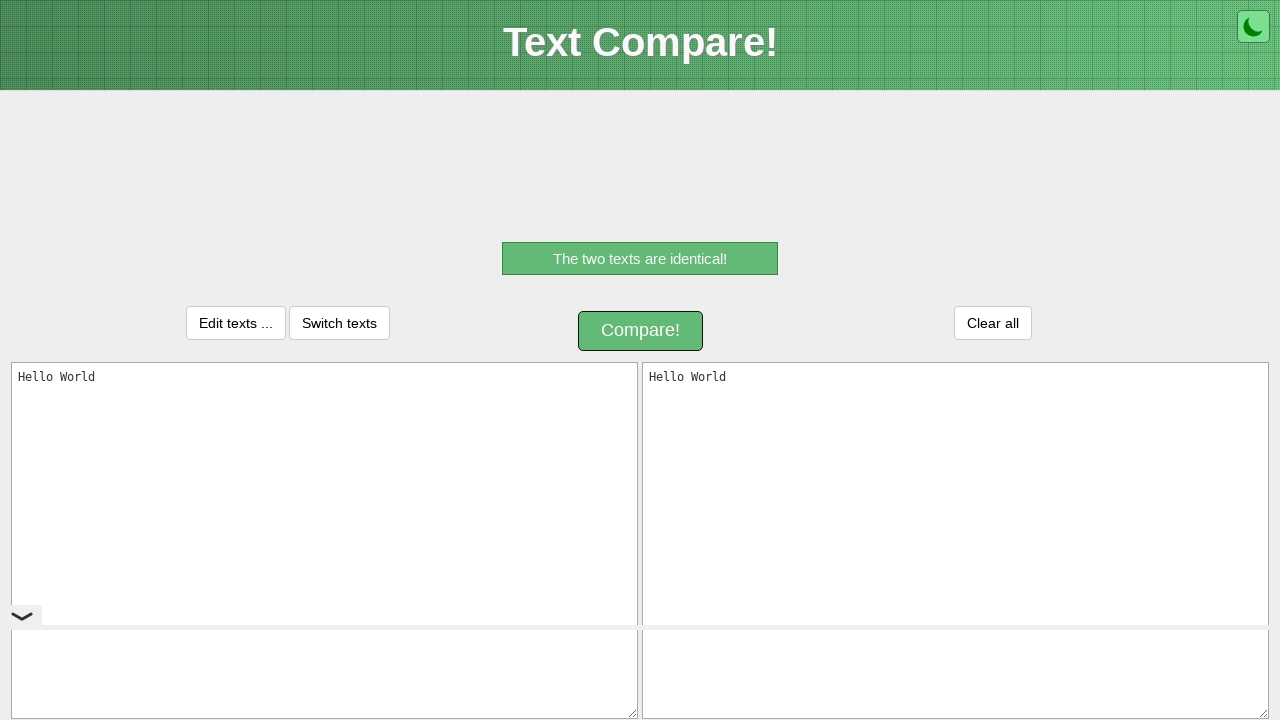

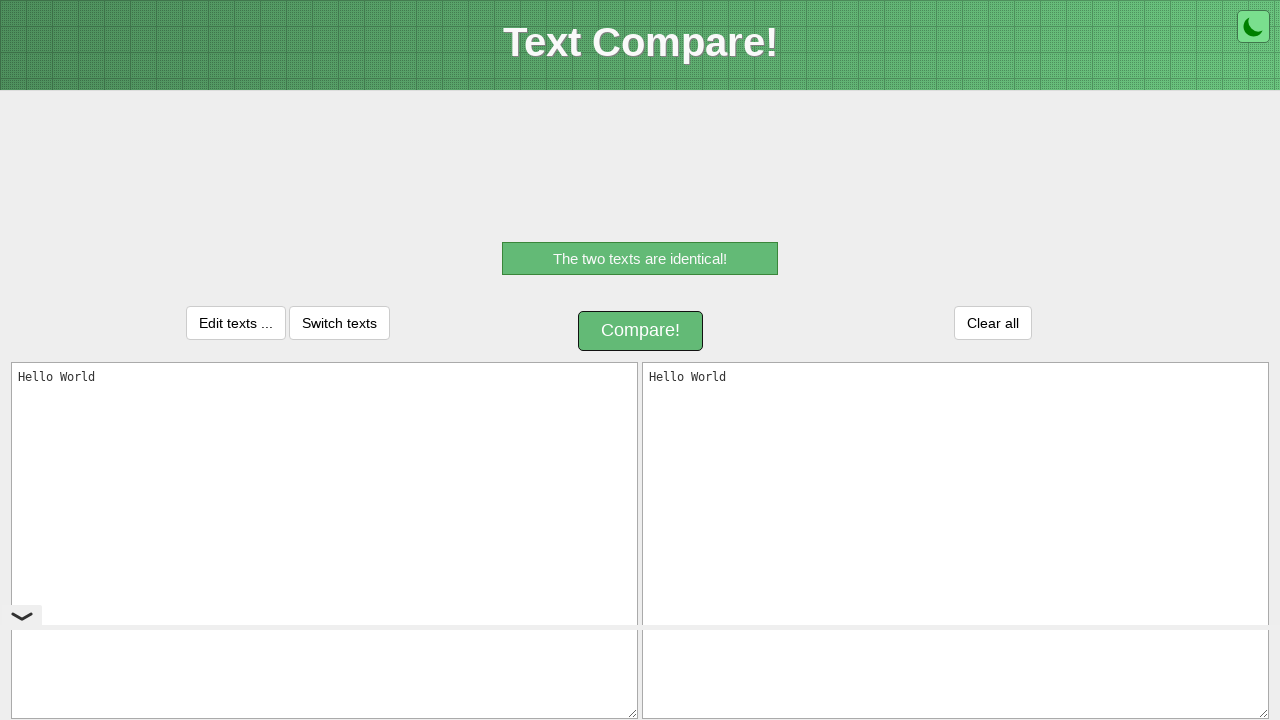